Navigates through different pages on testotomasyonu.com by clicking on Electronics category, selecting the first product, and then clicking on the Account link

Starting URL: https://www.testotomasyonu.com

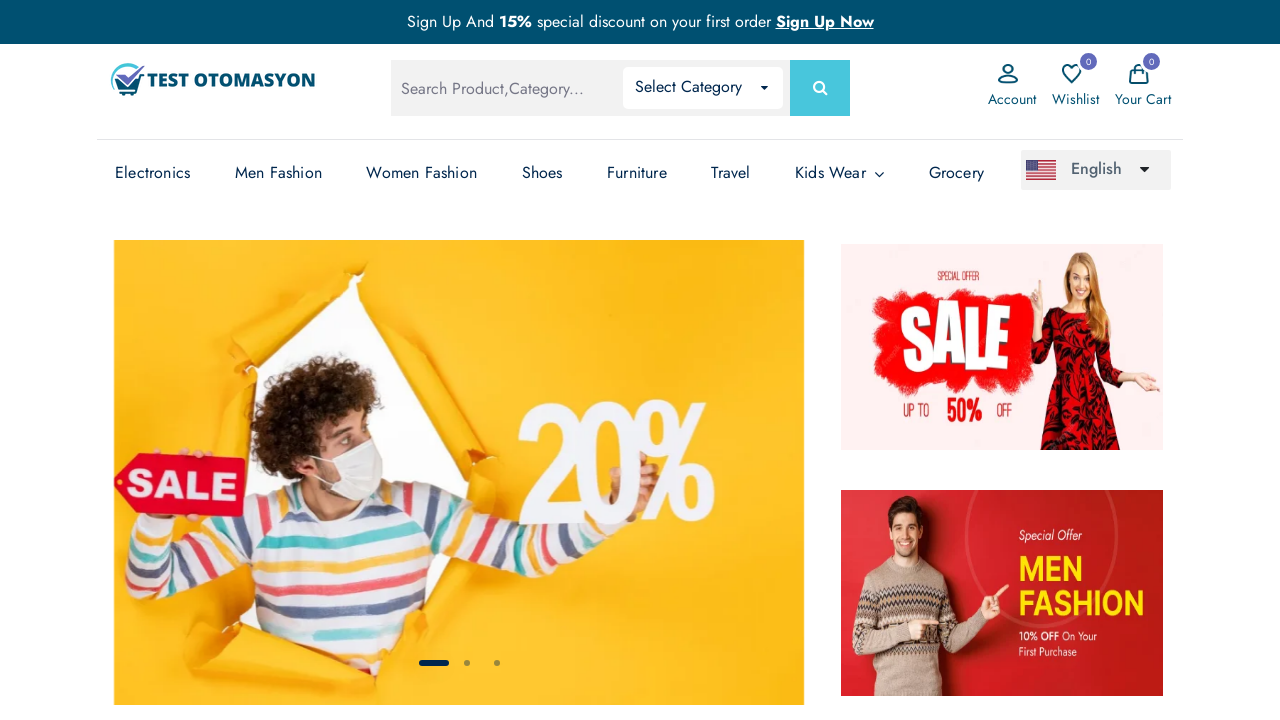

Navigated to testotomasyonu.com
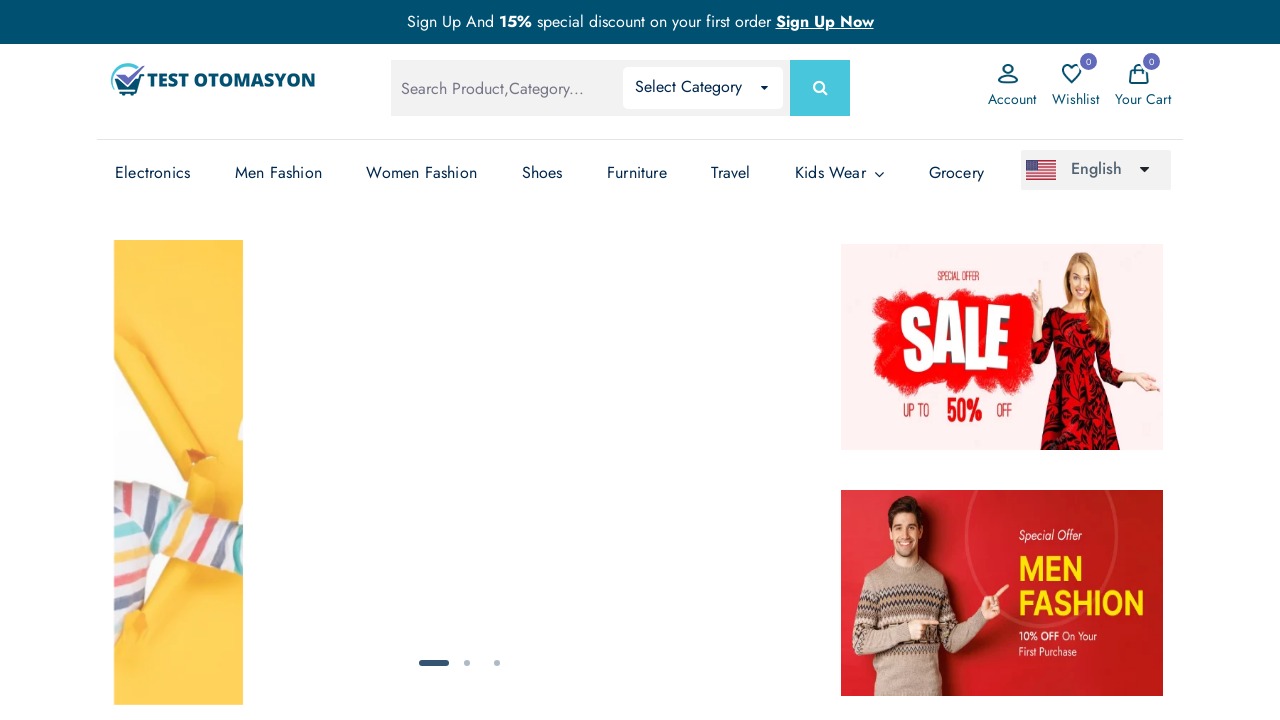

Clicked on Electronics category at (153, 173) on (//a[.='Electronics'])[3]
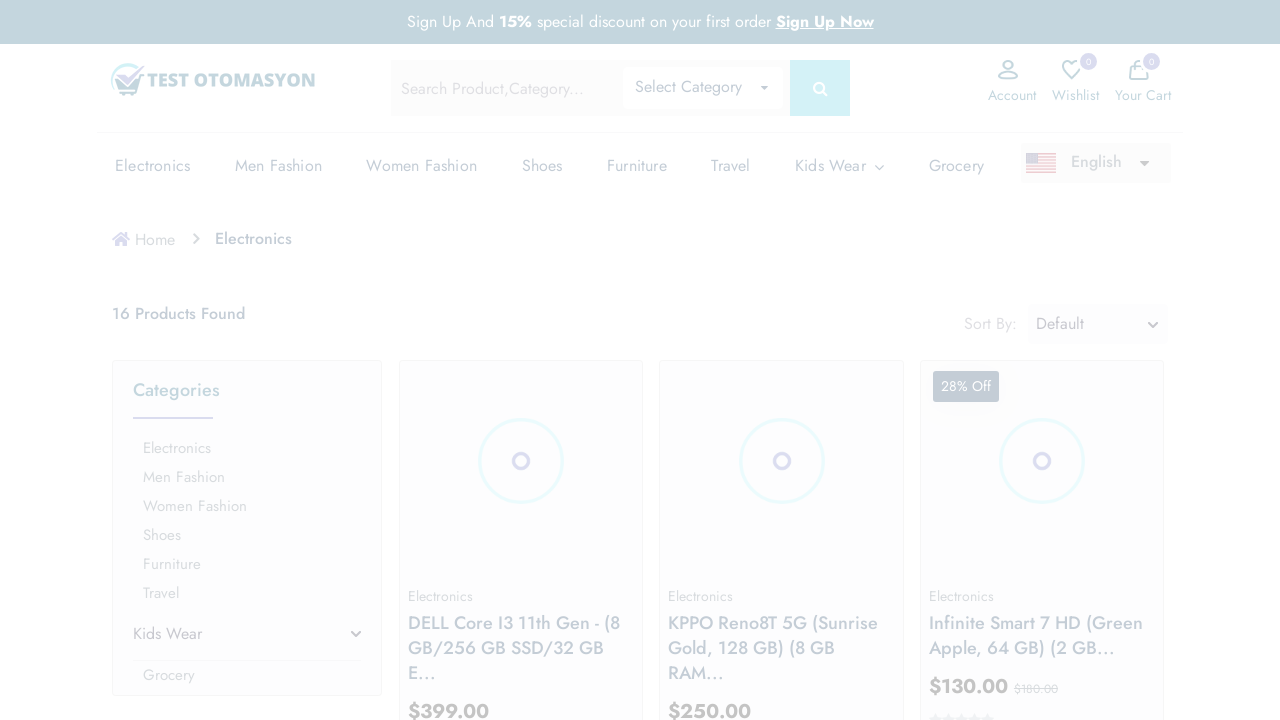

Product images loaded on Electronics page
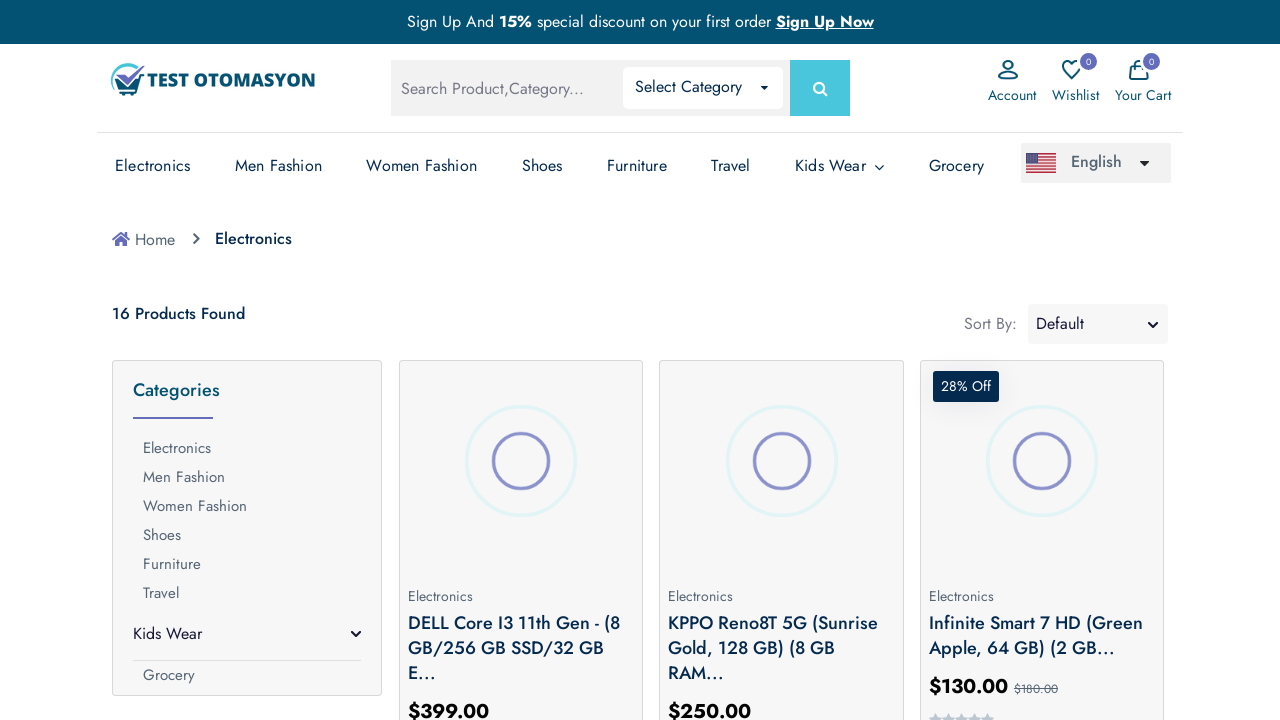

Clicked on first product at (521, 461) on (//*[@class='prod-img'])[1]
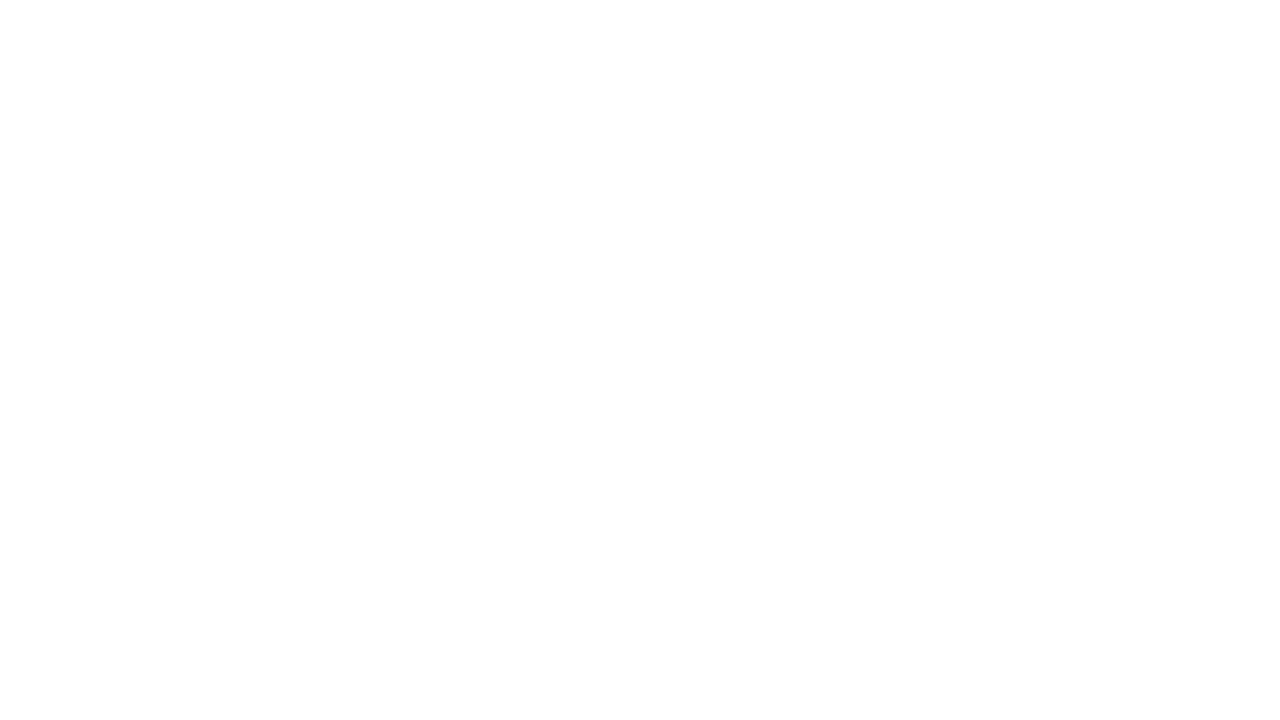

Clicked on Account link at (1012, 10) on (//span[.='Account'])[1]
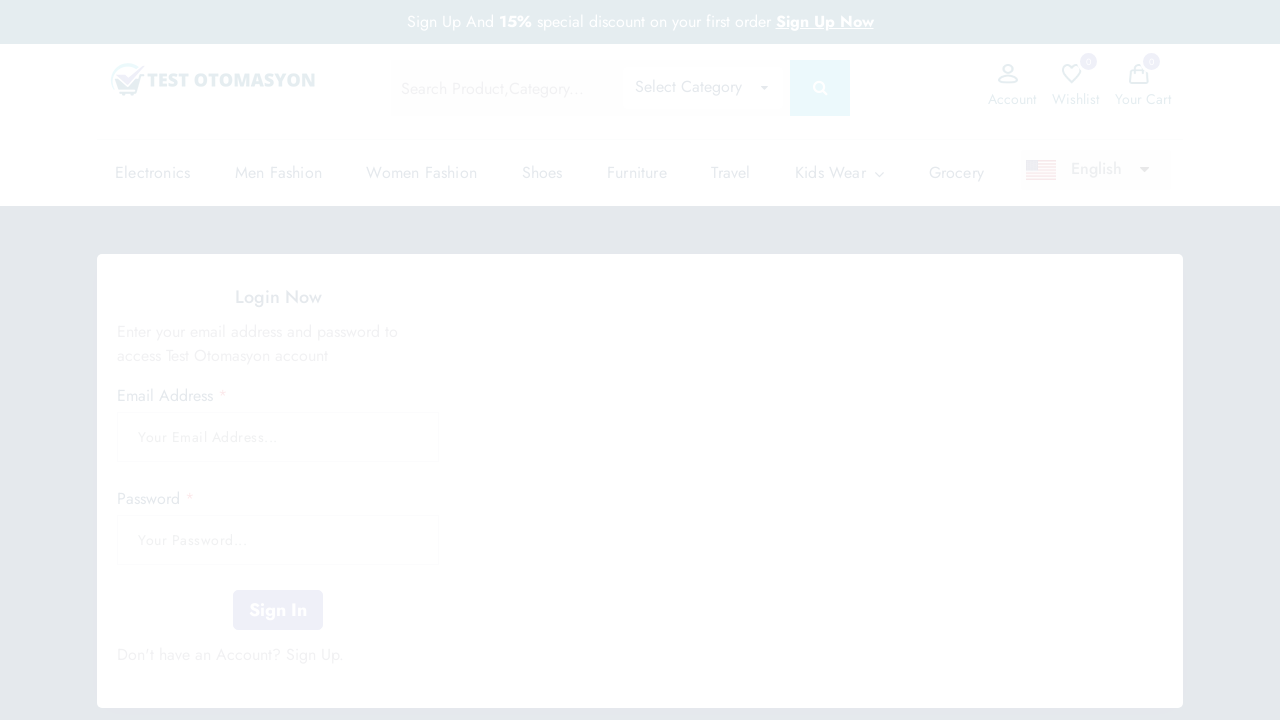

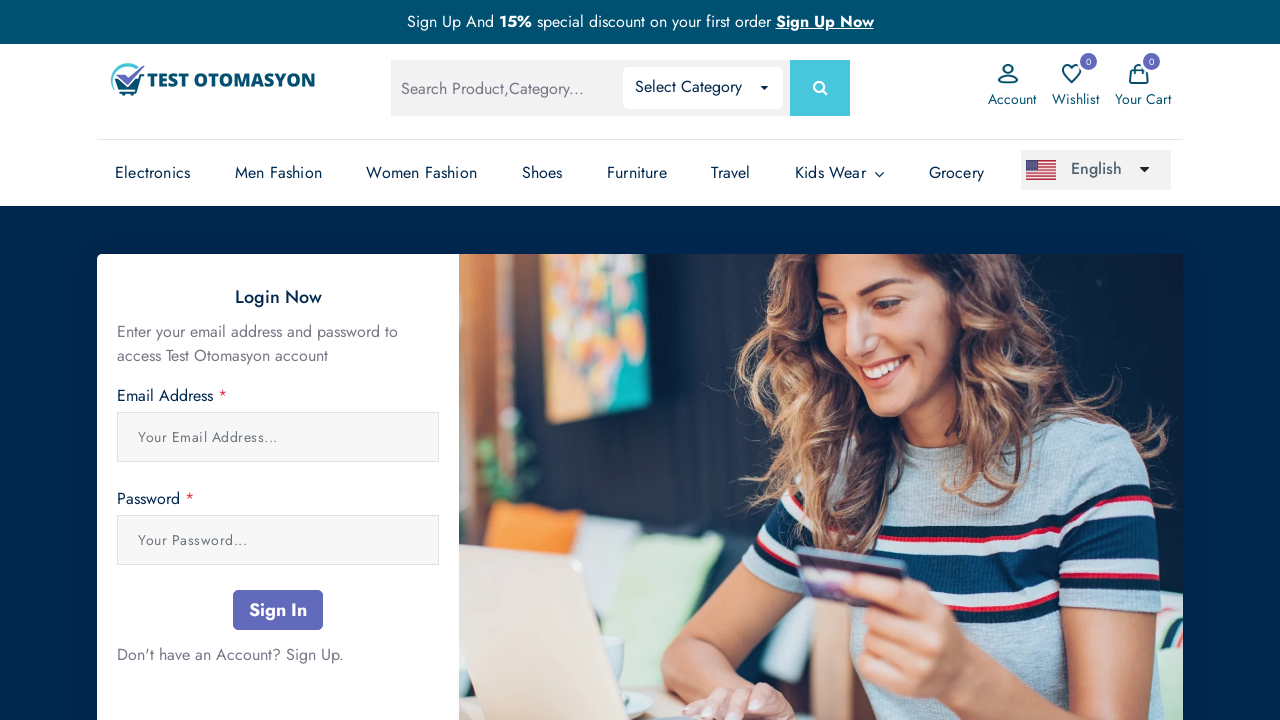